Navigates to the practice webform page and verifies the page title

Starting URL: https://www.digitalunite.com/practice-webform-learners

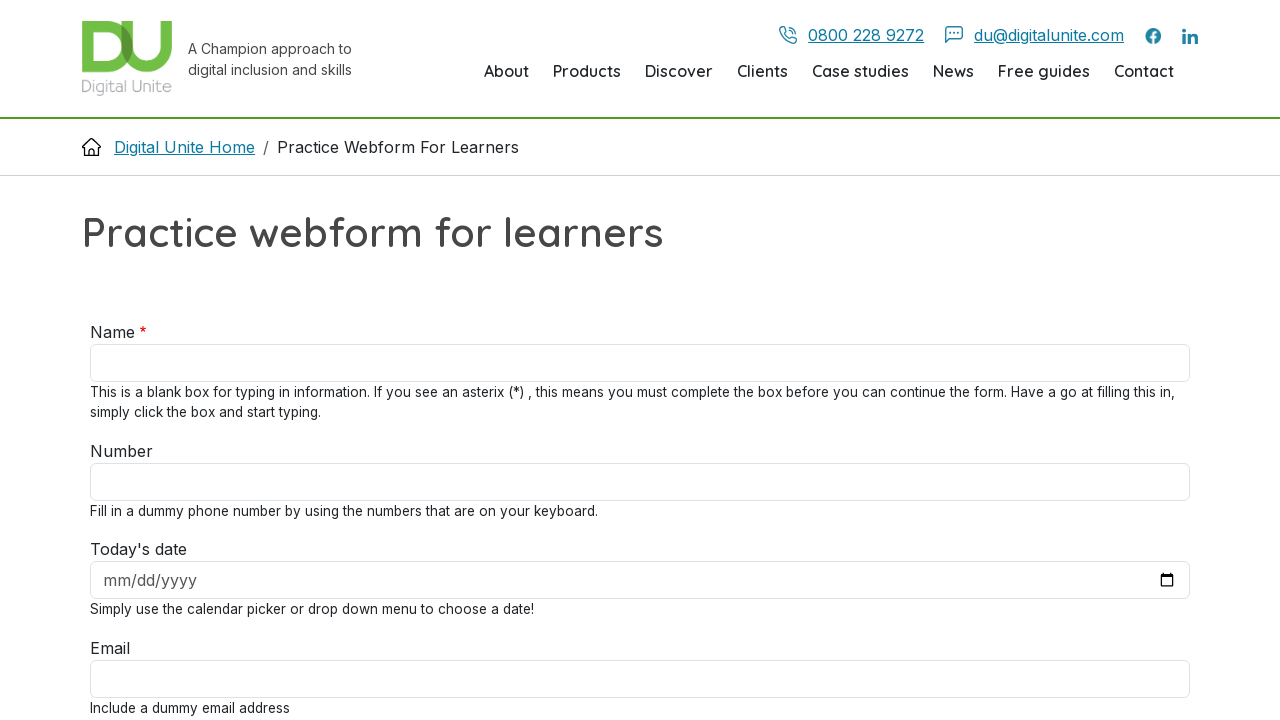

Navigated to practice webform page
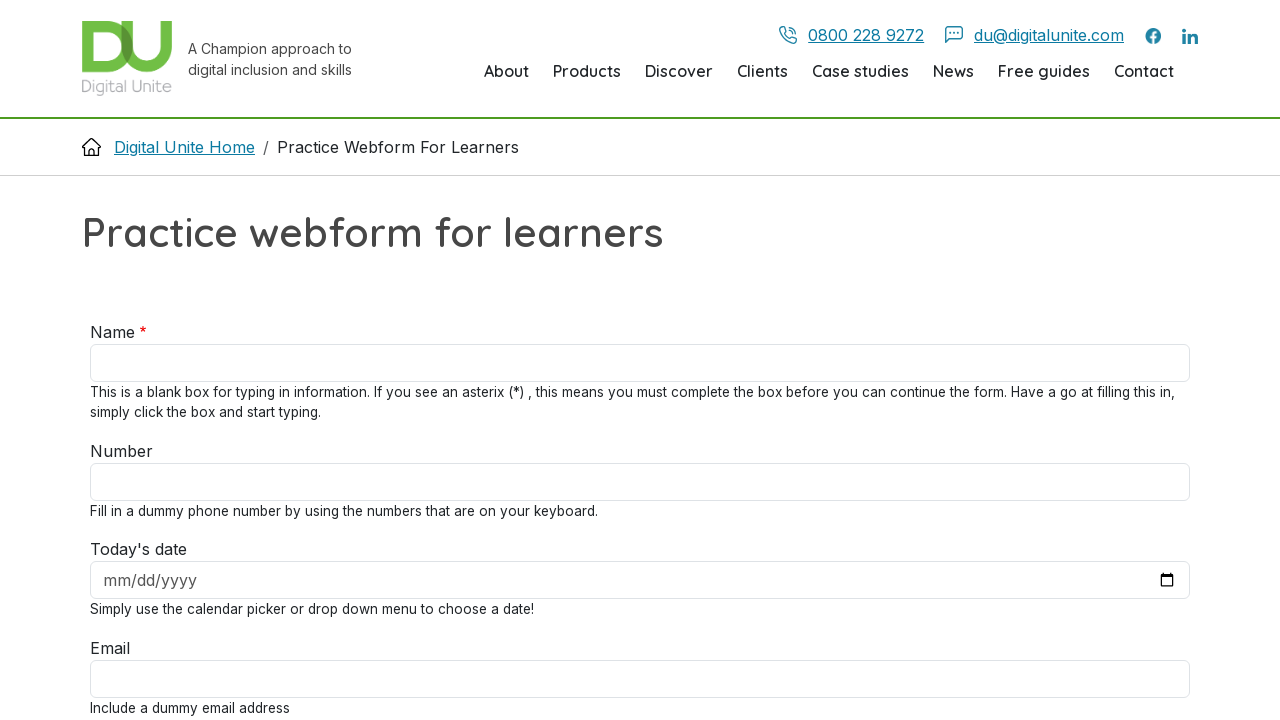

Verified page title is 'Practice webform for learners | Digital Unite'
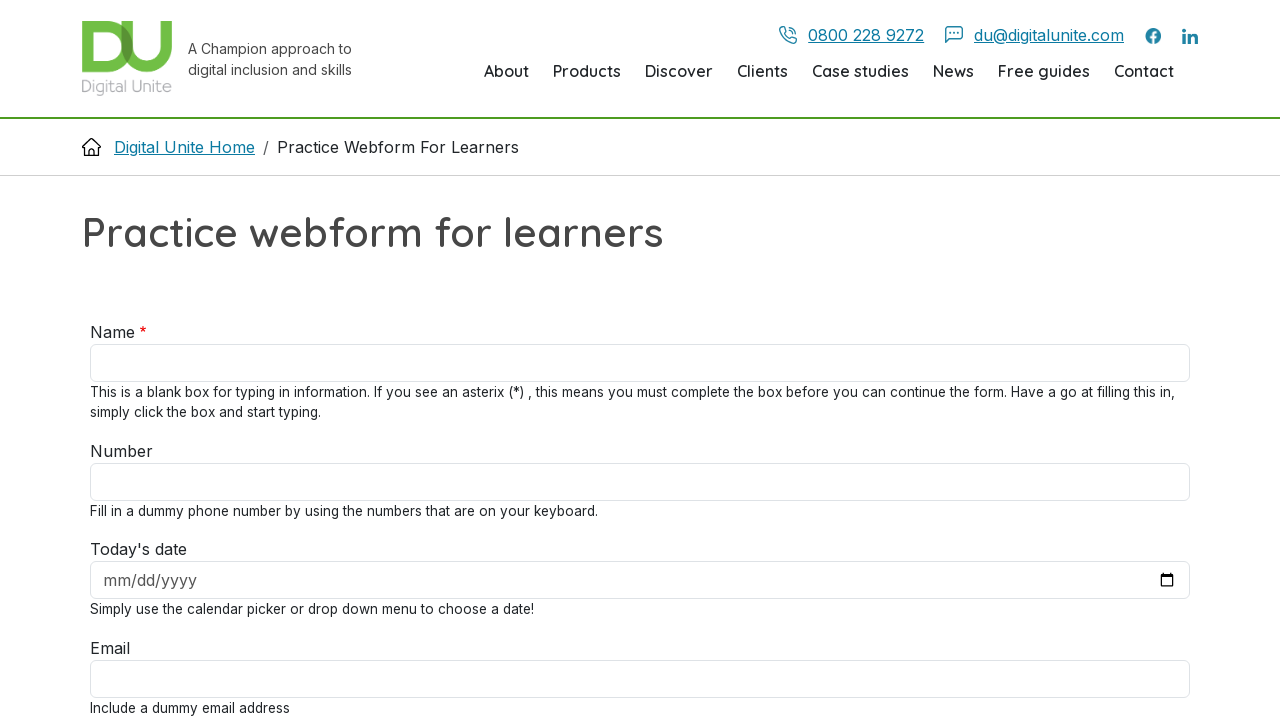

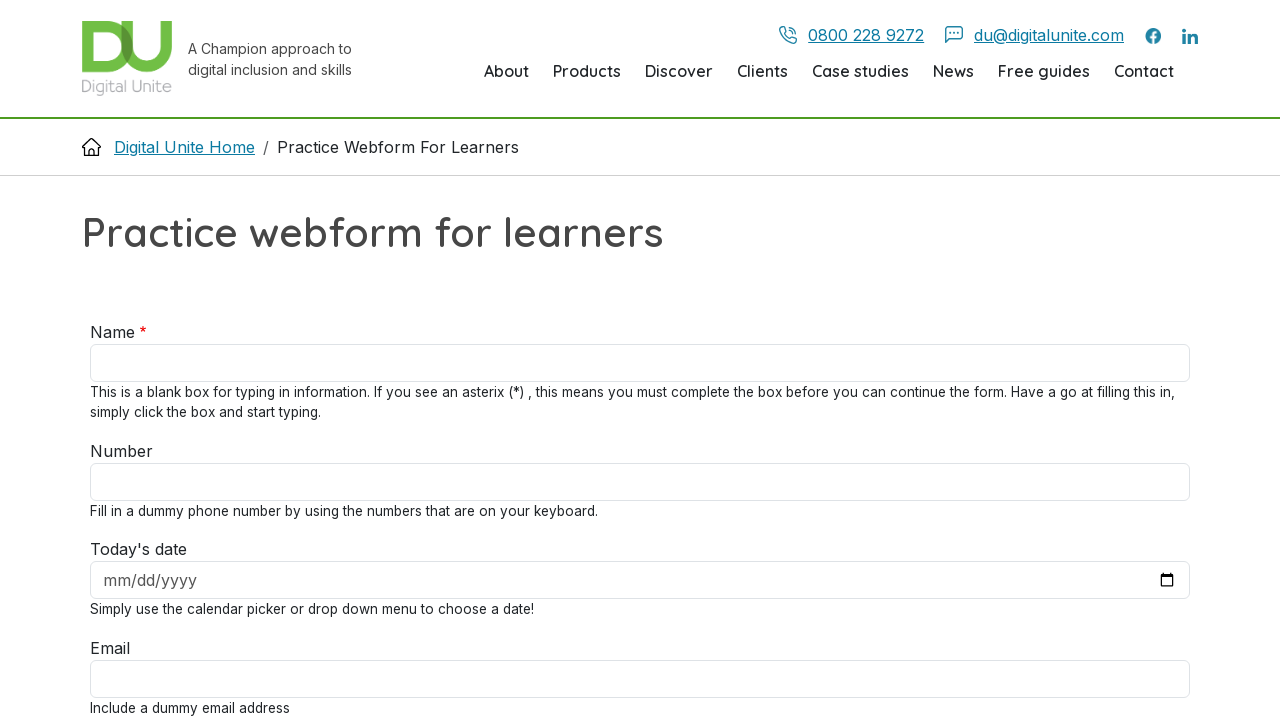